Navigates to Rahul Shetty Academy homepage and verifies the page loads by checking the title and URL are accessible.

Starting URL: https://rahulshettyacademy.com/

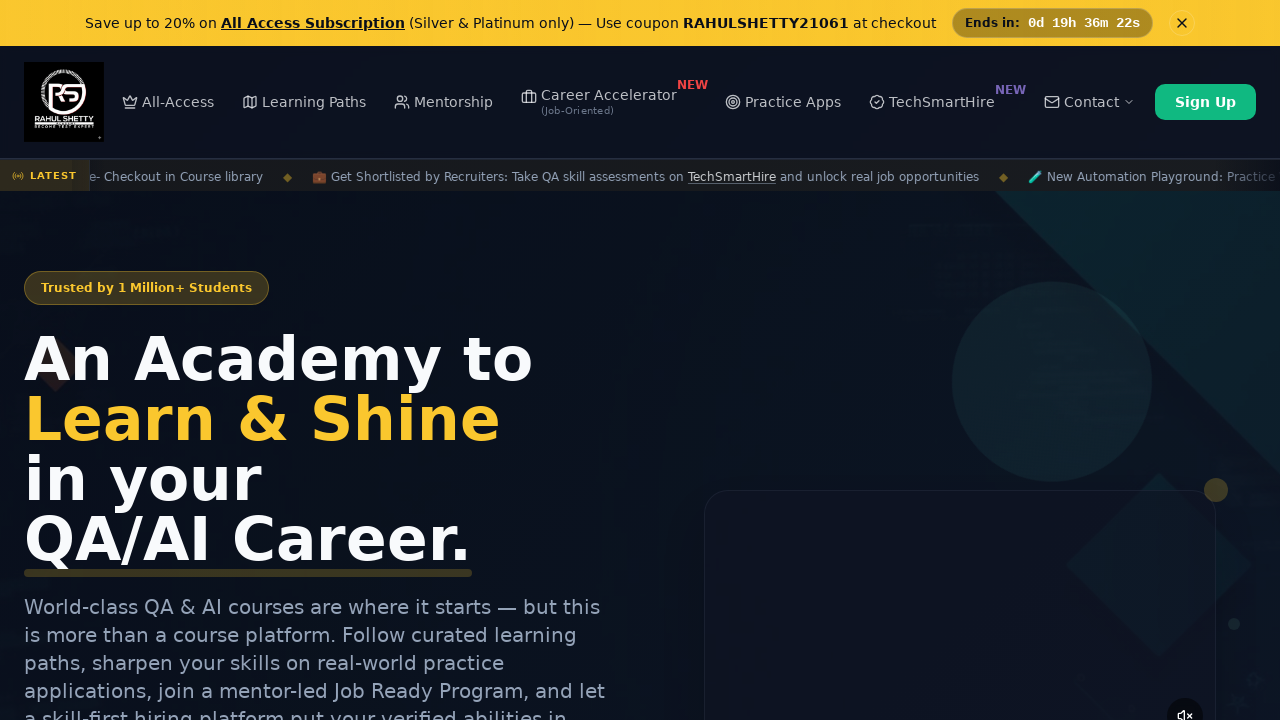

Waited for page to reach domcontentloaded state
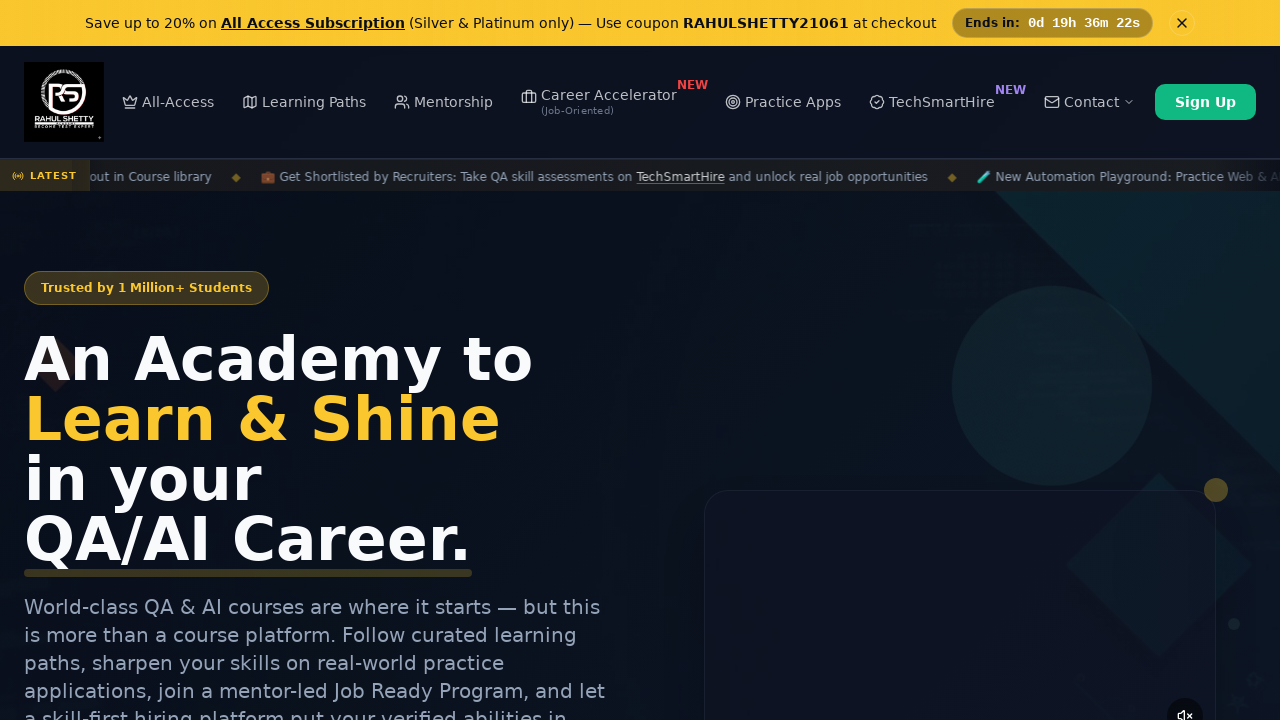

Retrieved page title: 'Rahul Shetty Academy | QA Automation, Playwright, AI Testing & Online Training'
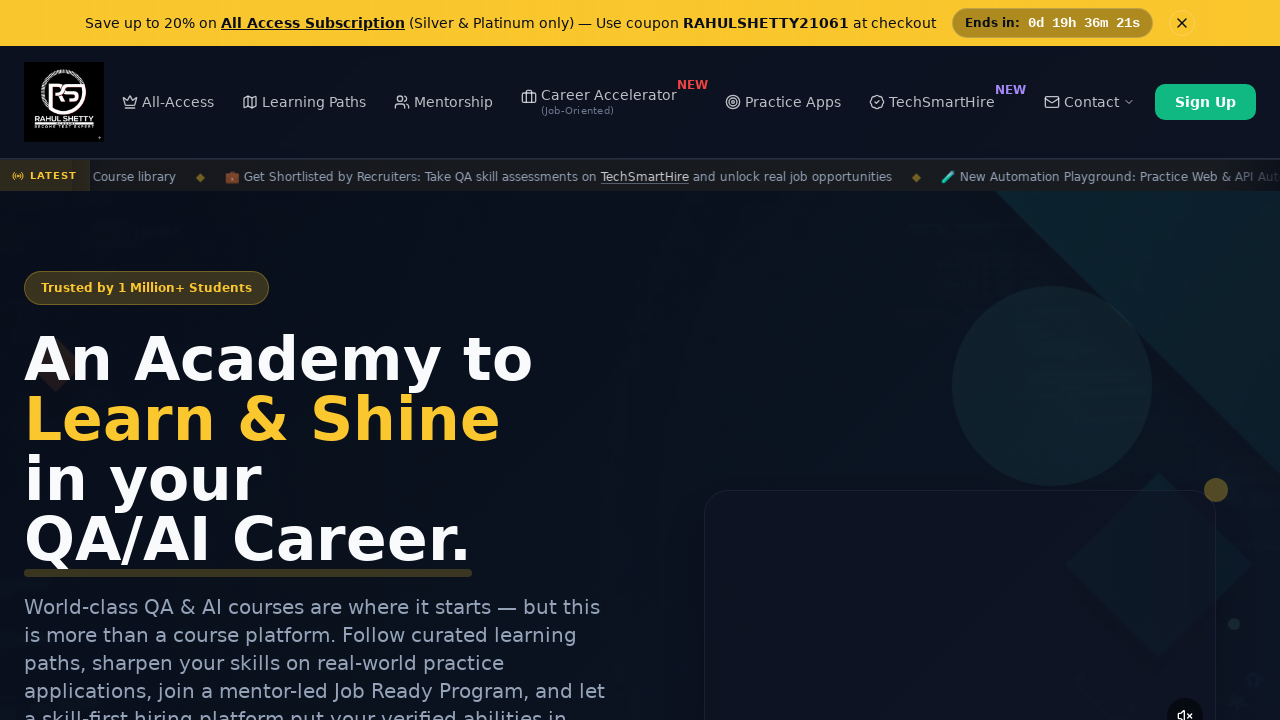

Retrieved current URL: 'https://rahulshettyacademy.com/'
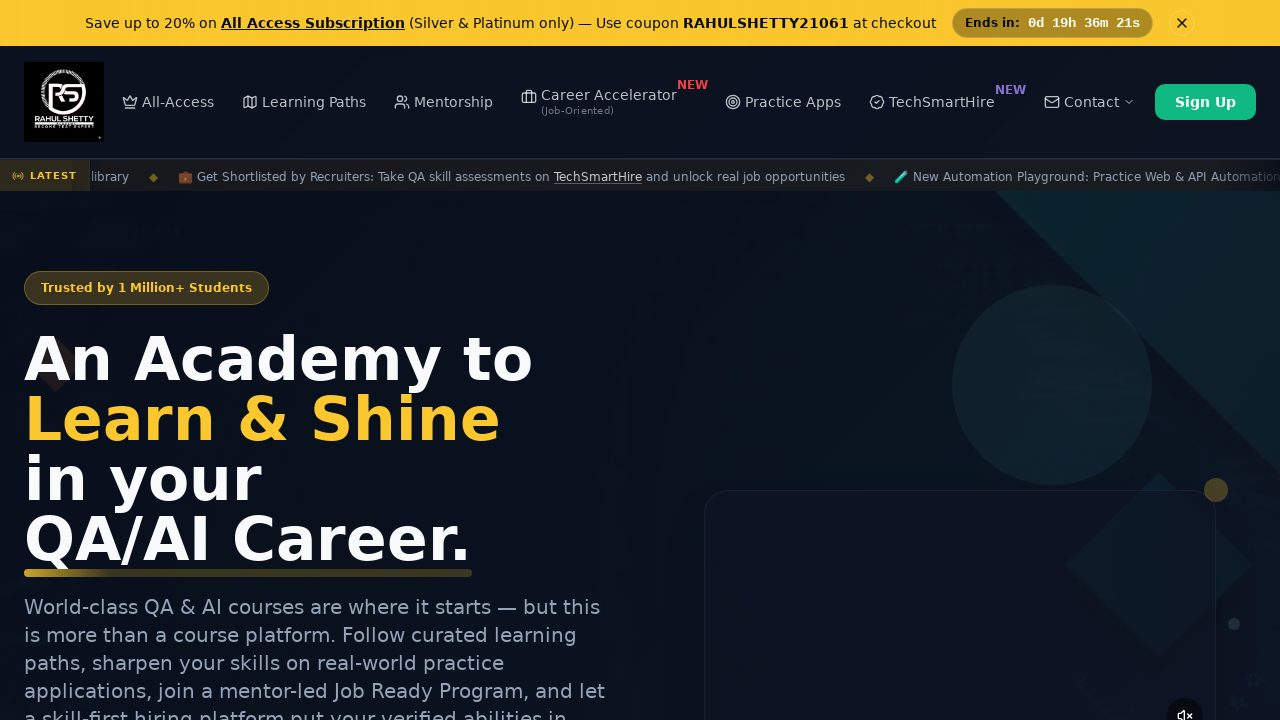

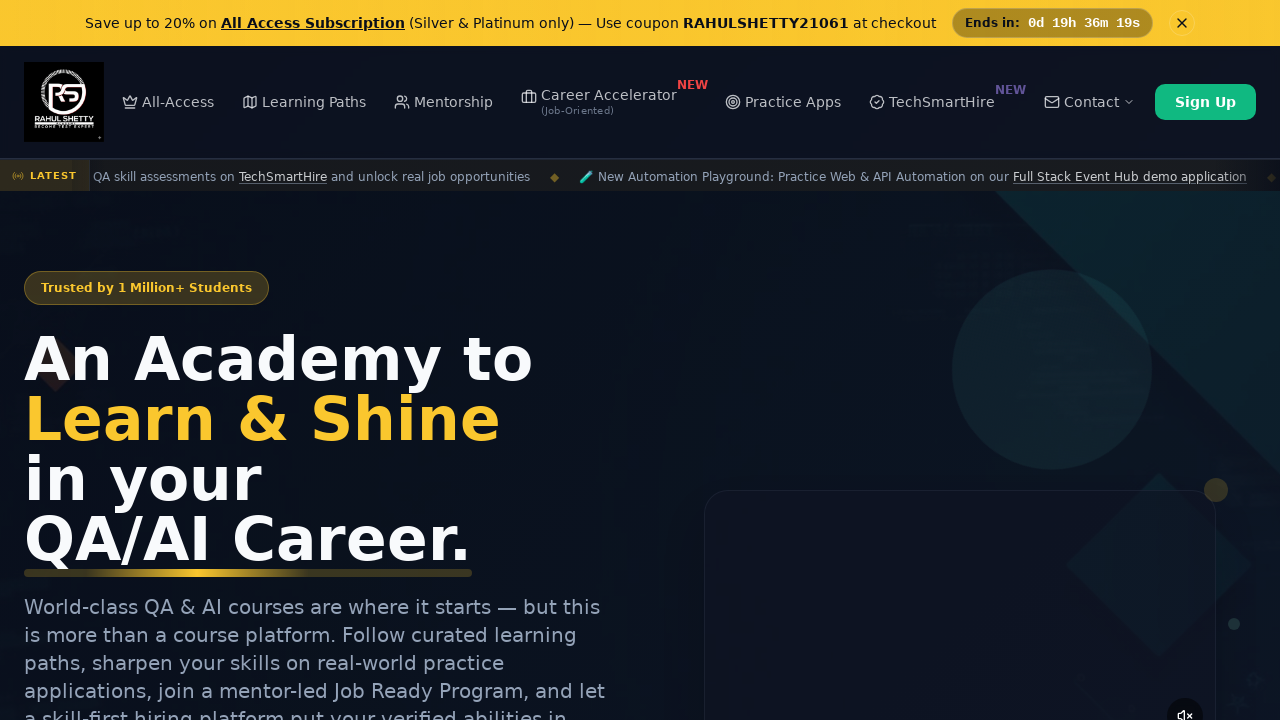